Tests pressing the SPACE key on an input element and verifies the page displays the correct key press result

Starting URL: http://the-internet.herokuapp.com/key_presses

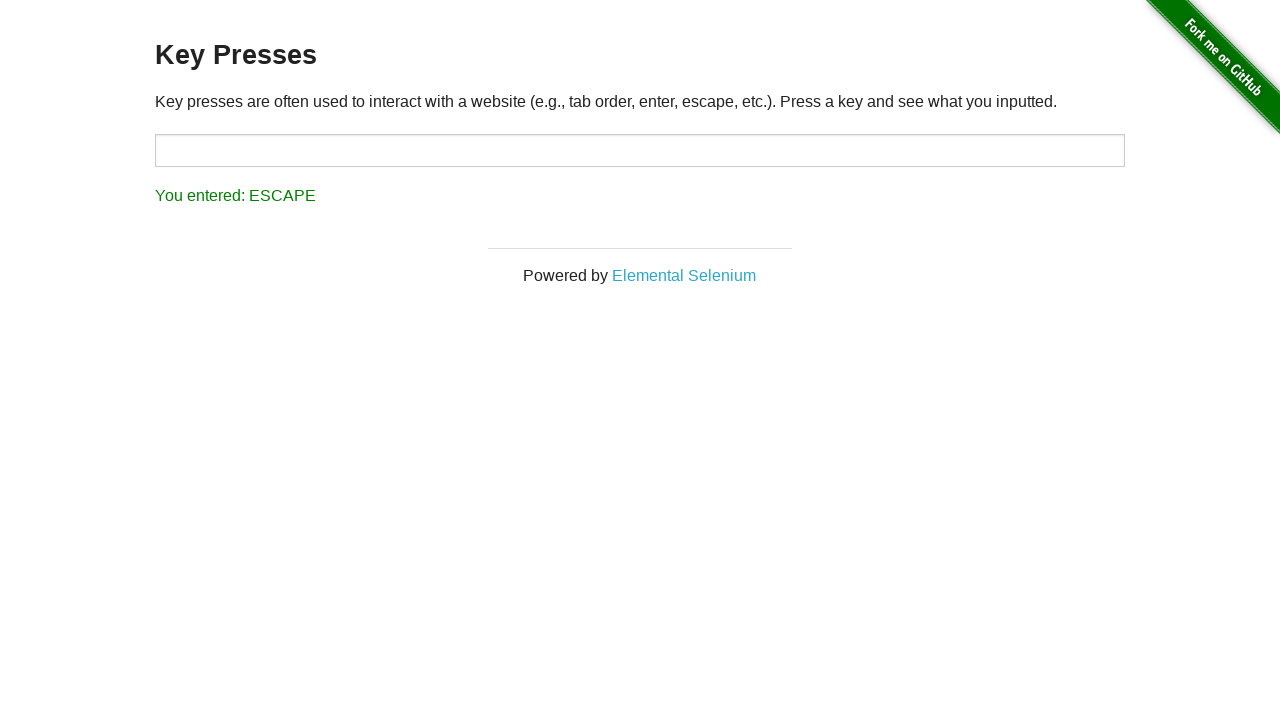

Navigated to key presses test page
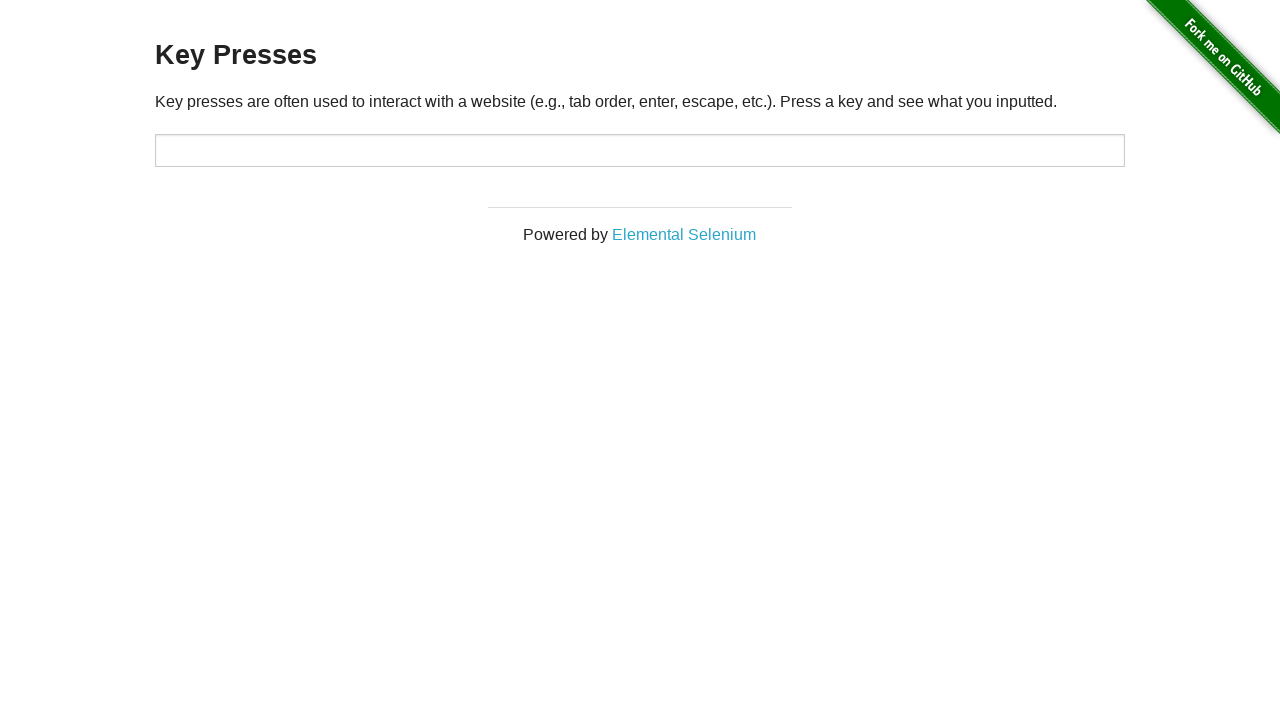

Pressed SPACE key on target input element on #target
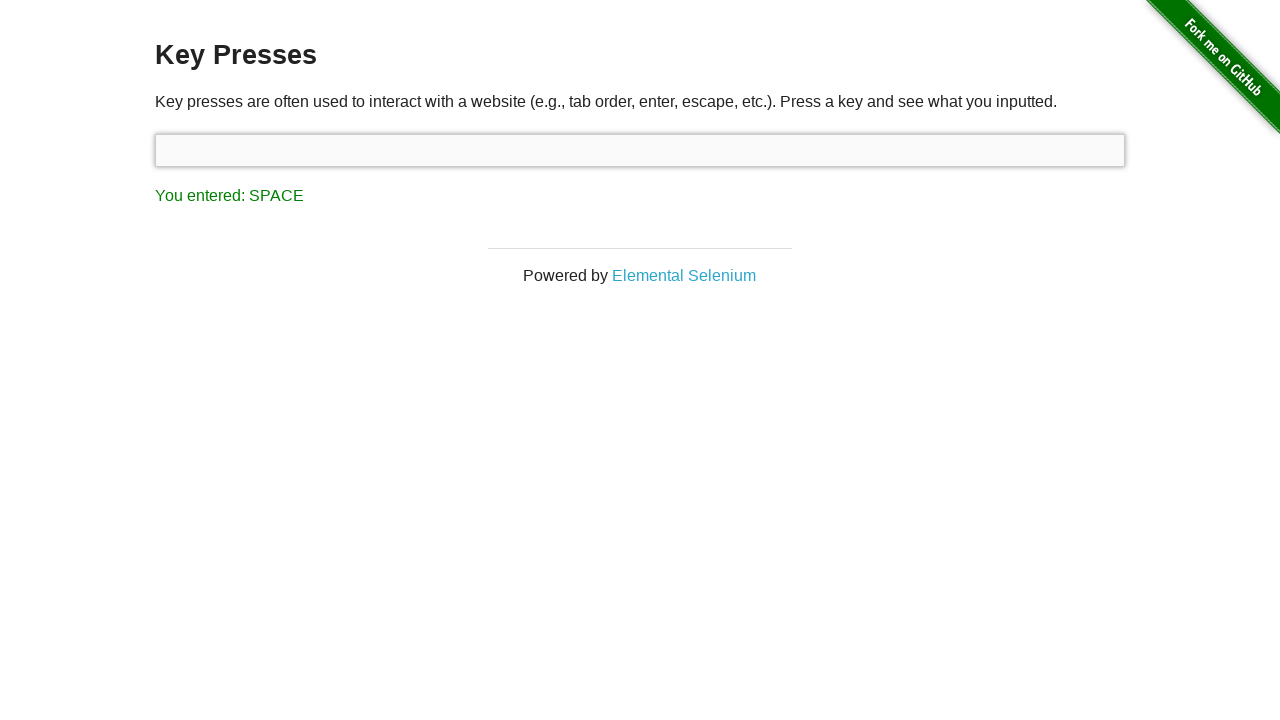

Result element loaded
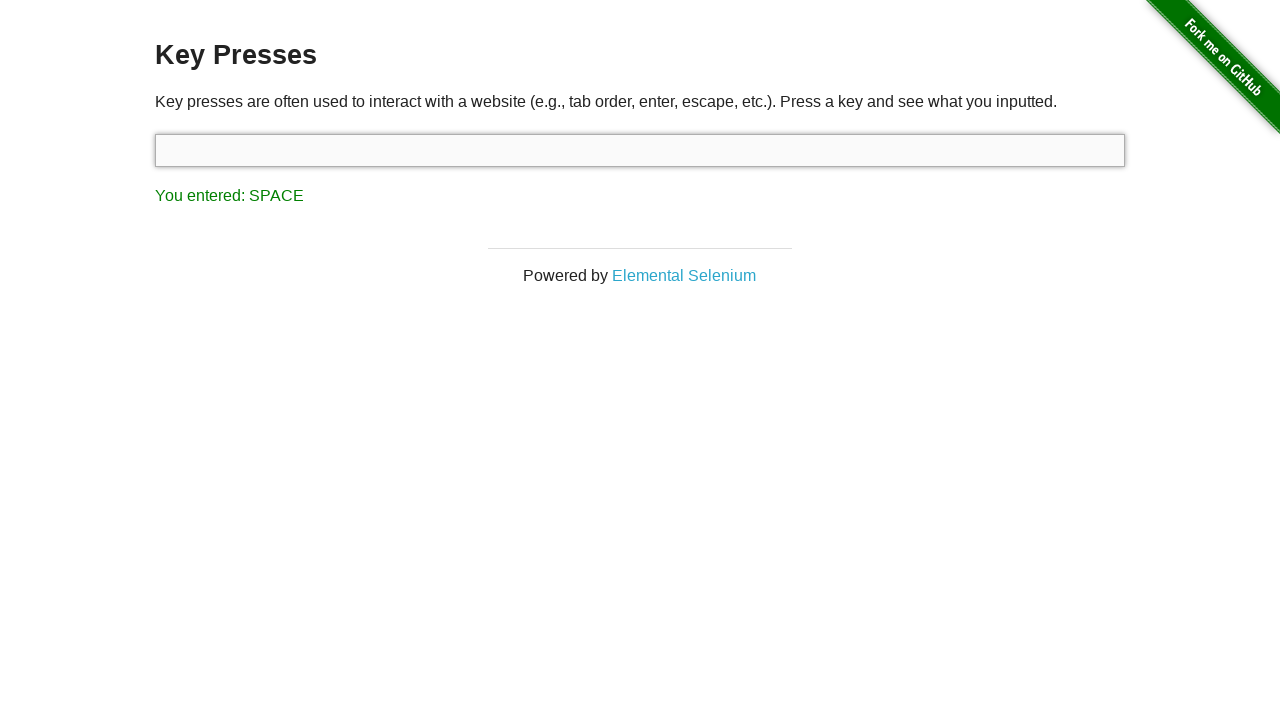

Retrieved result text: 'You entered: SPACE'
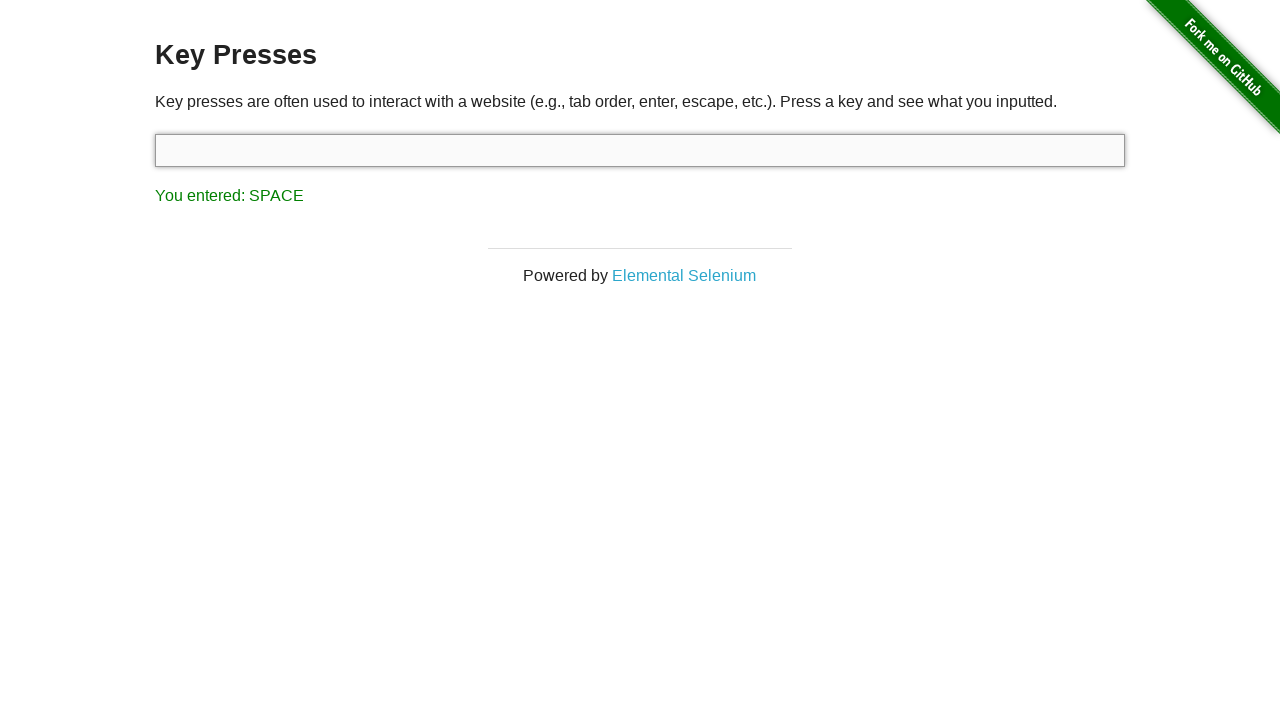

Verified result text matches expected 'You entered: SPACE'
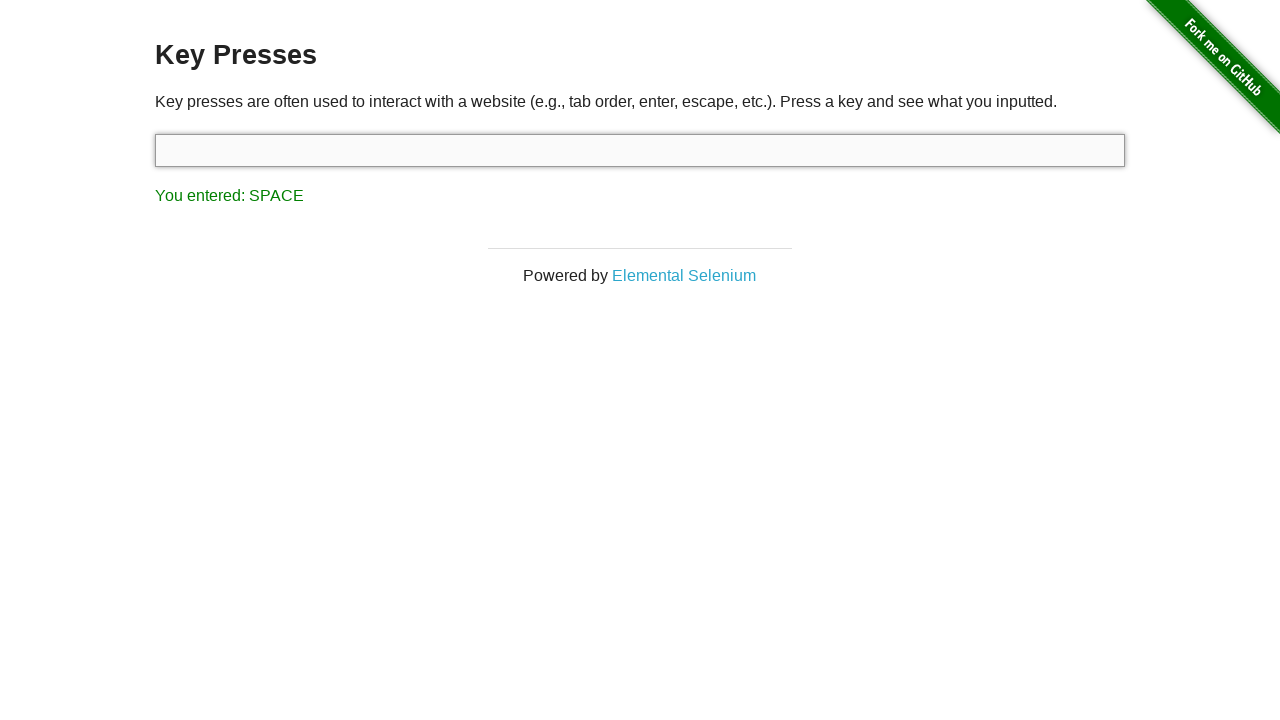

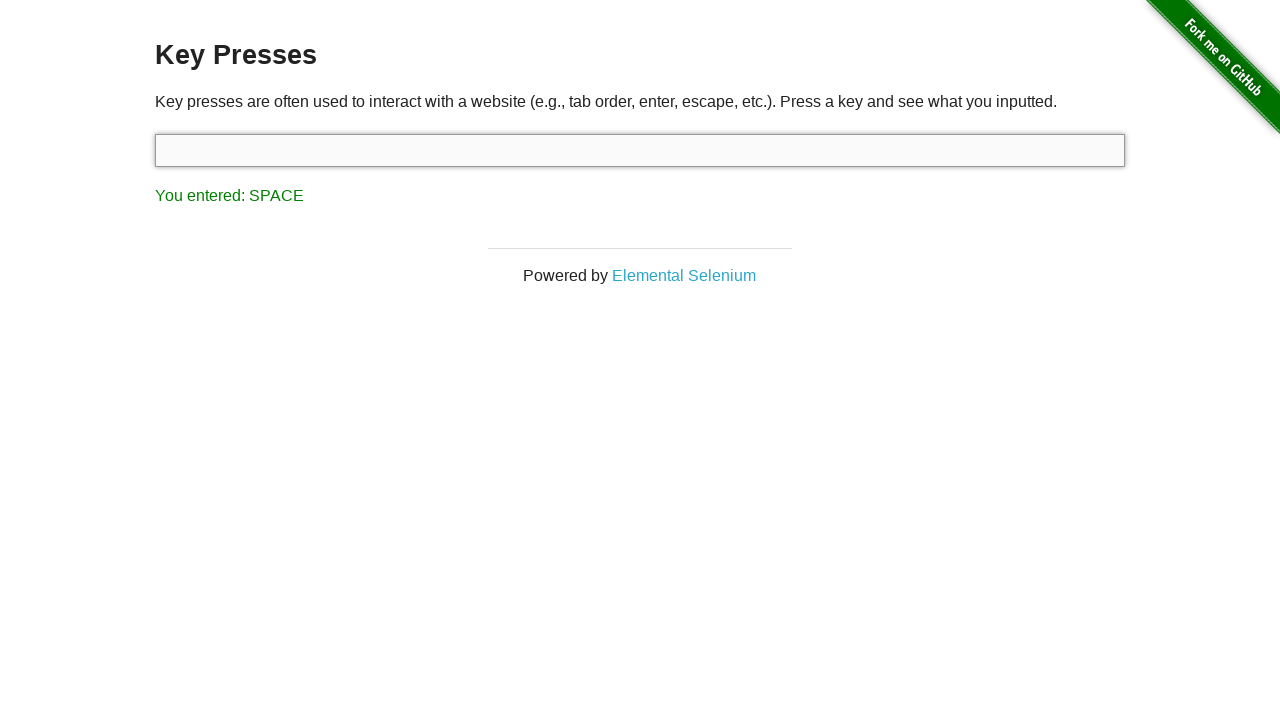